Tests marking individual todo items as complete by checking their checkboxes

Starting URL: https://demo.playwright.dev/todomvc

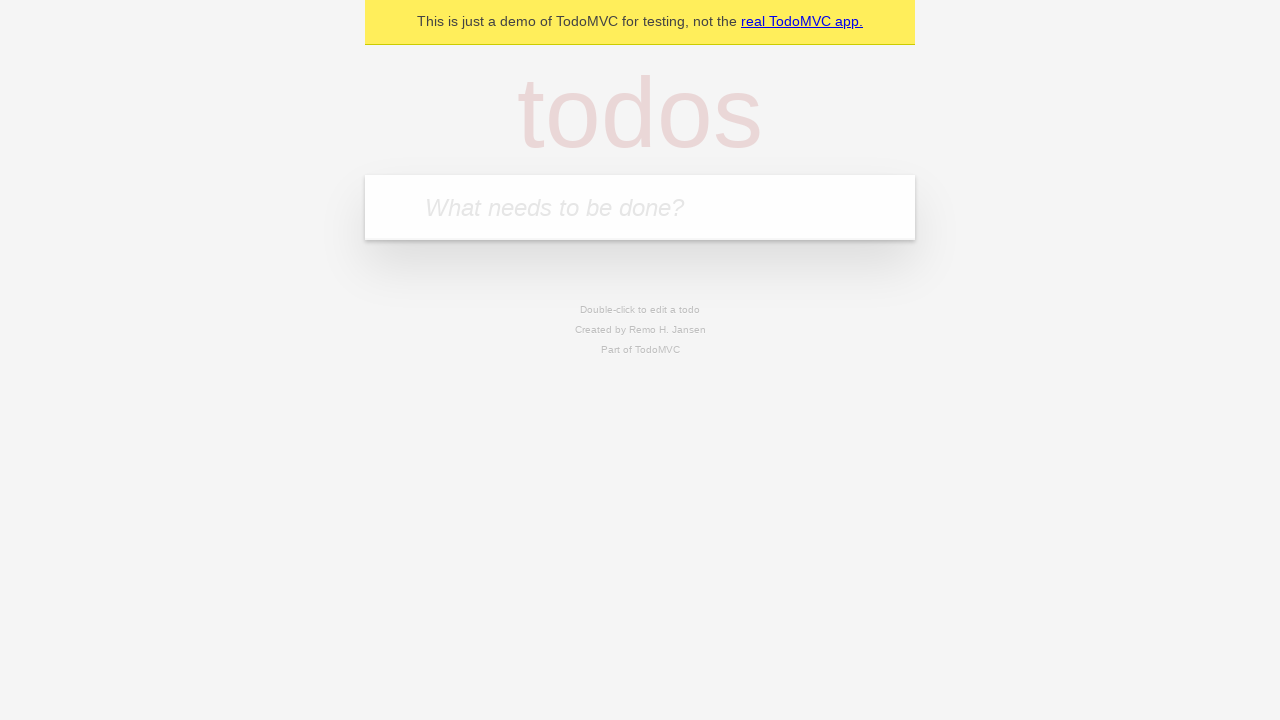

Filled todo input with 'buy some cheese' on internal:attr=[placeholder="What needs to be done?"i]
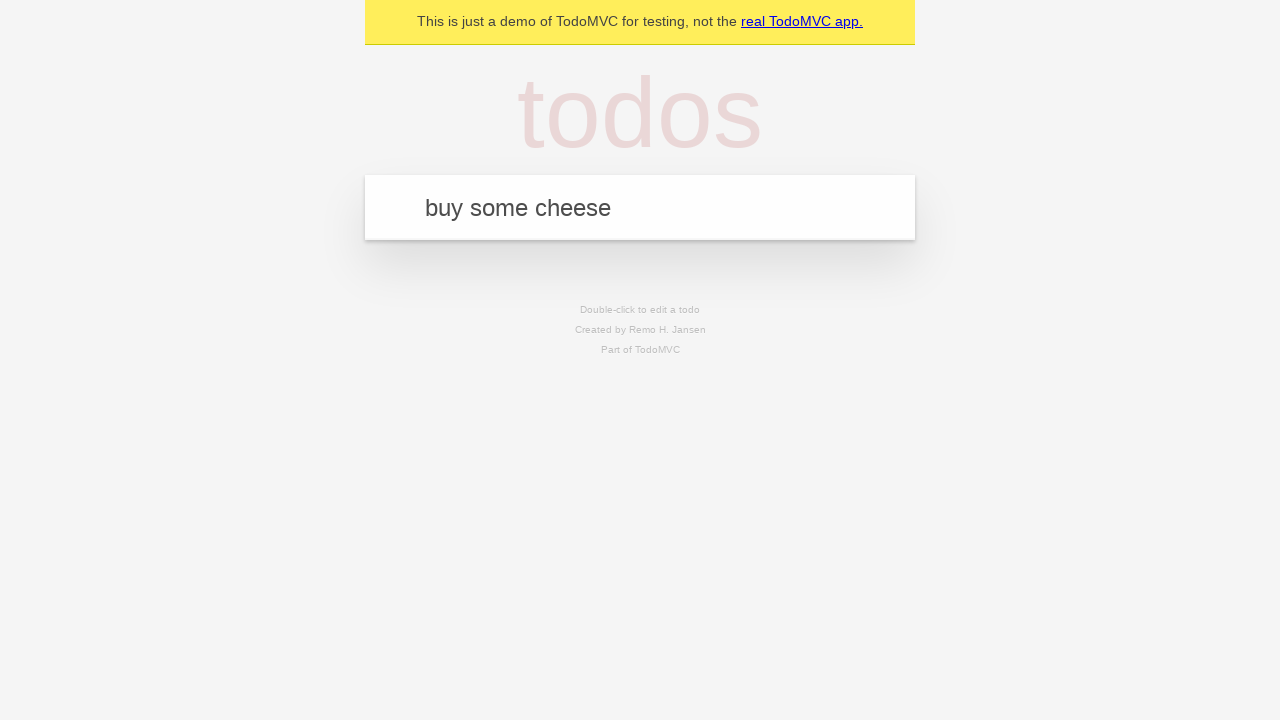

Pressed Enter to create first todo item on internal:attr=[placeholder="What needs to be done?"i]
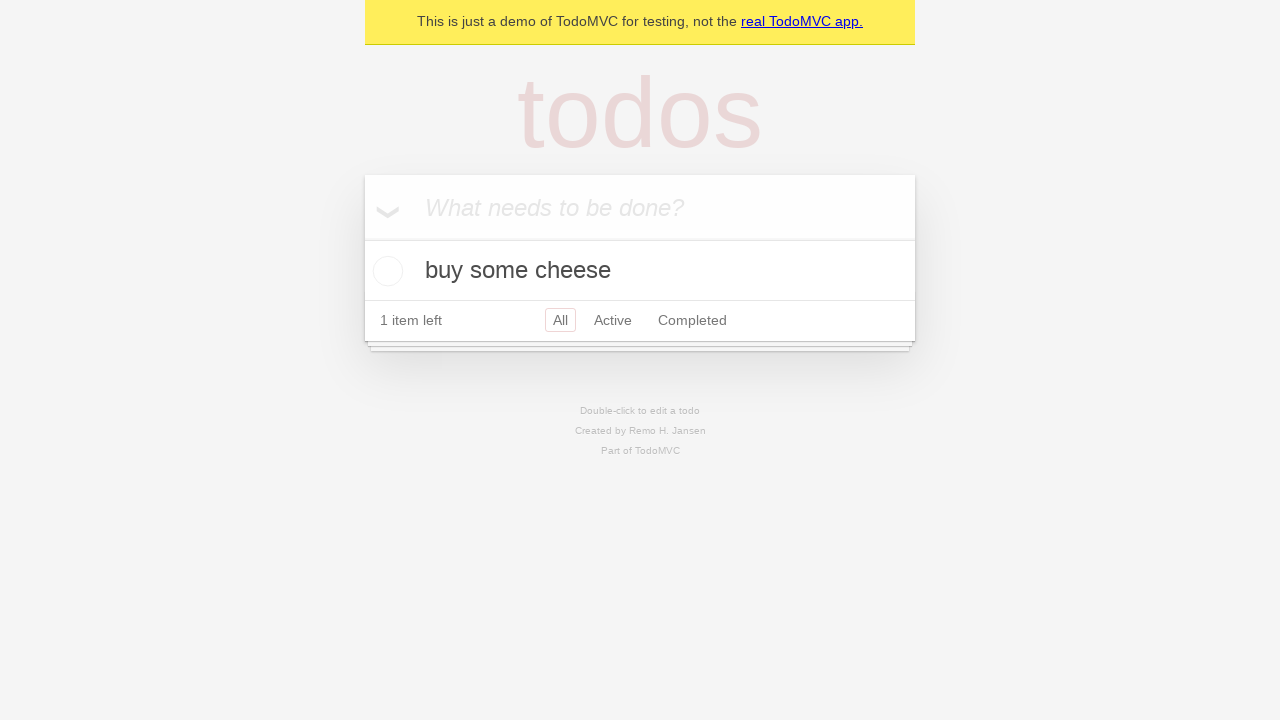

Filled todo input with 'feed the cat' on internal:attr=[placeholder="What needs to be done?"i]
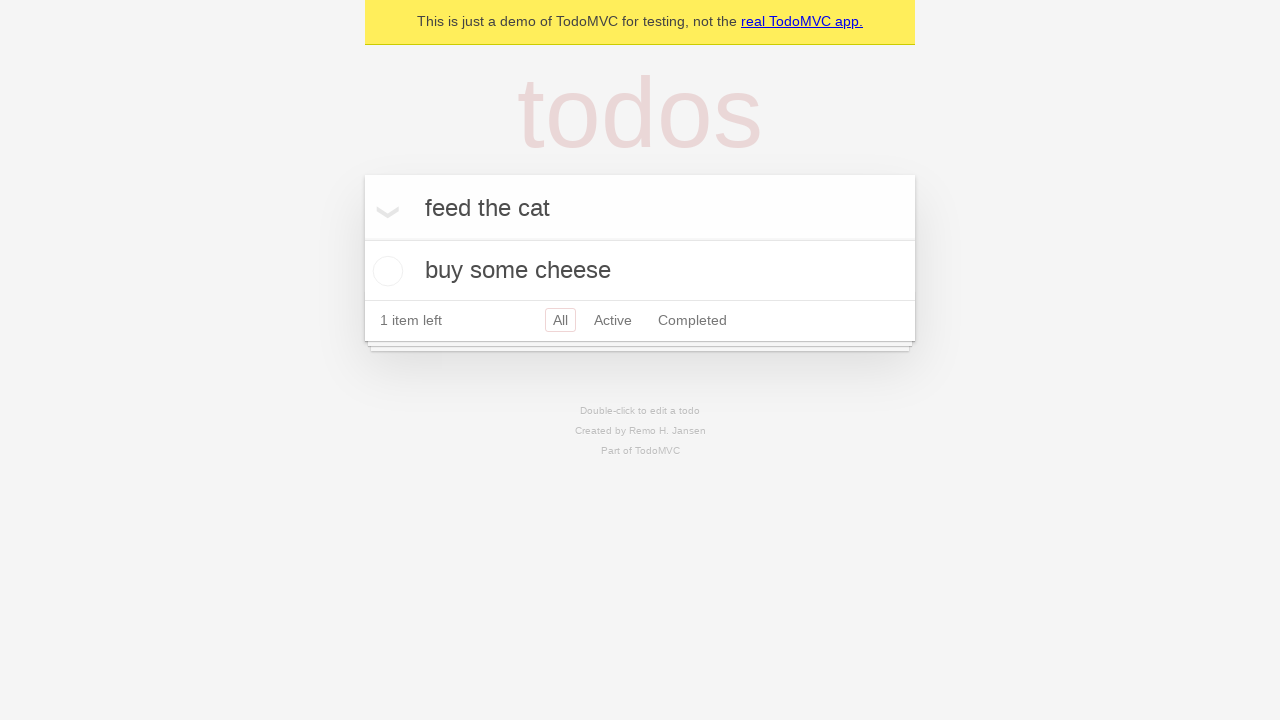

Pressed Enter to create second todo item on internal:attr=[placeholder="What needs to be done?"i]
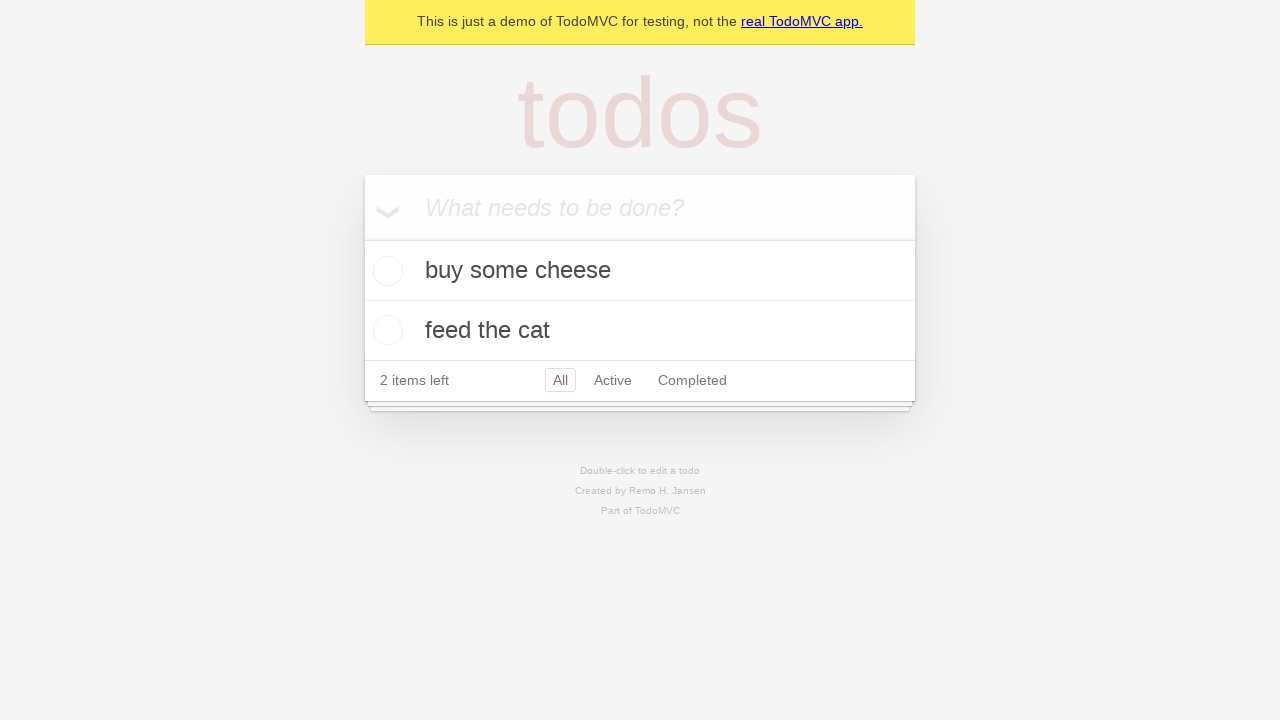

Checked the first todo item ('buy some cheese') at (385, 271) on internal:testid=[data-testid="todo-item"s] >> nth=0 >> internal:role=checkbox
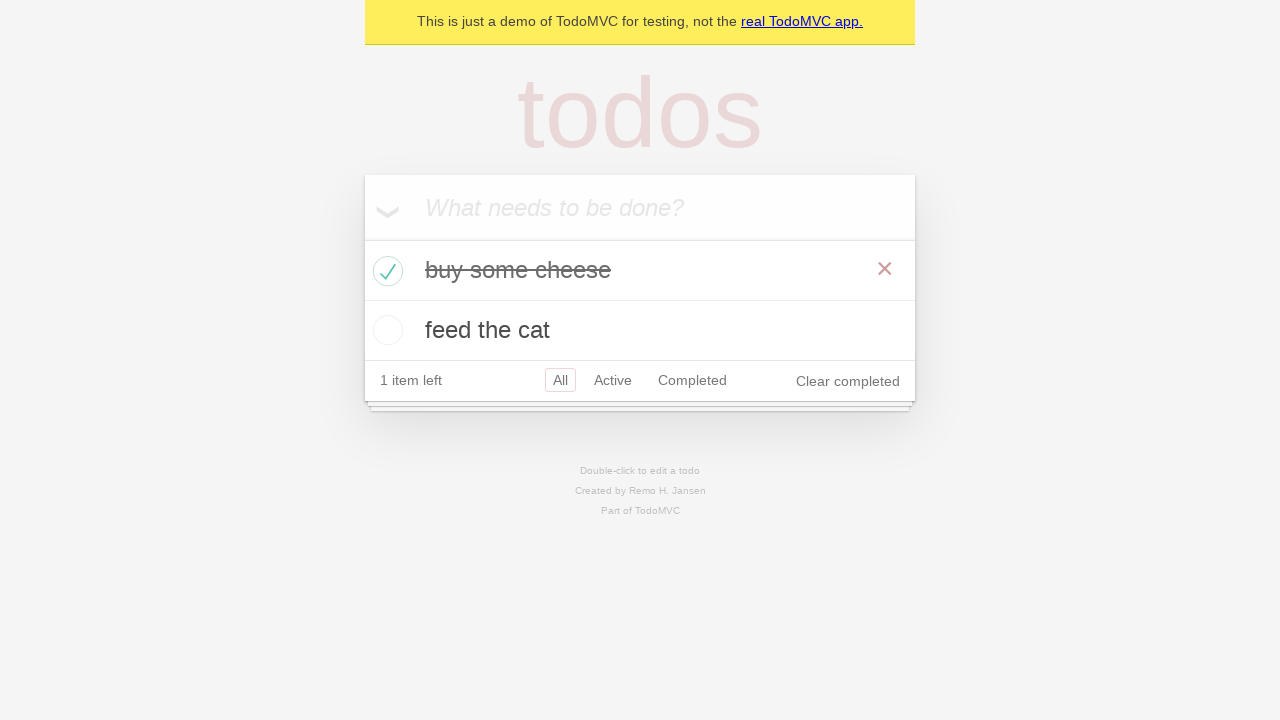

Checked the second todo item ('feed the cat') at (385, 330) on internal:testid=[data-testid="todo-item"s] >> nth=1 >> internal:role=checkbox
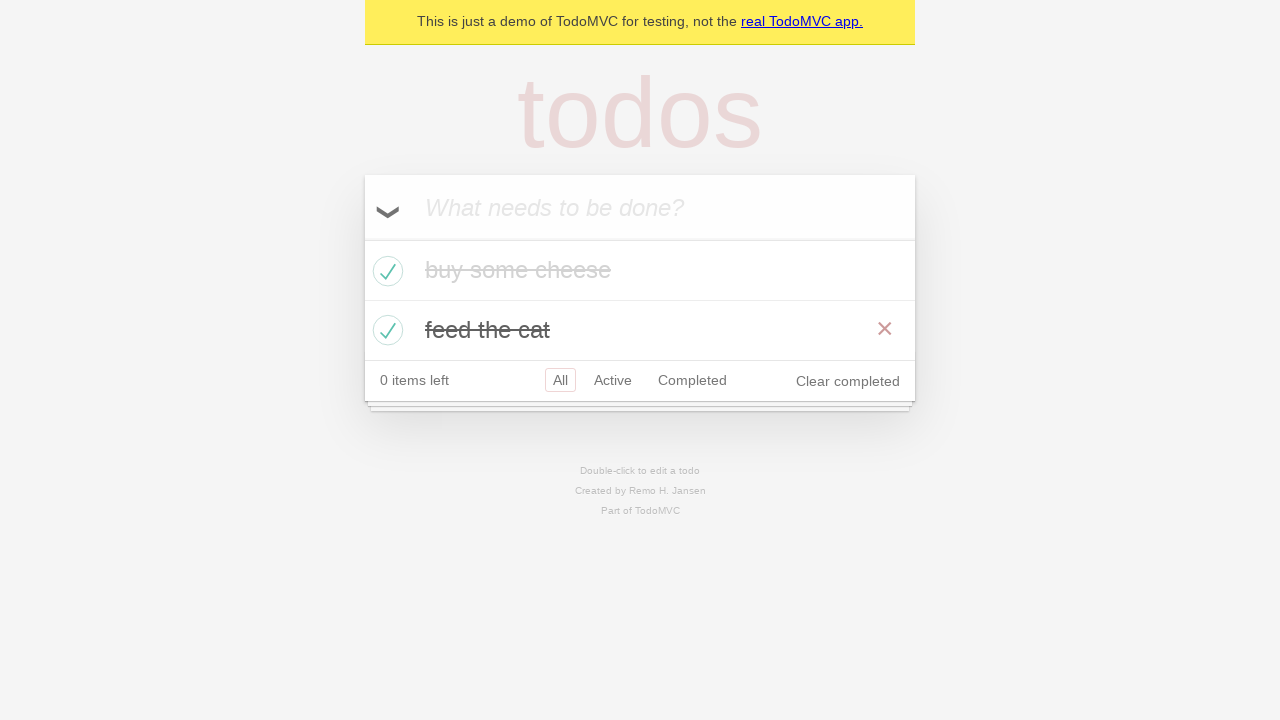

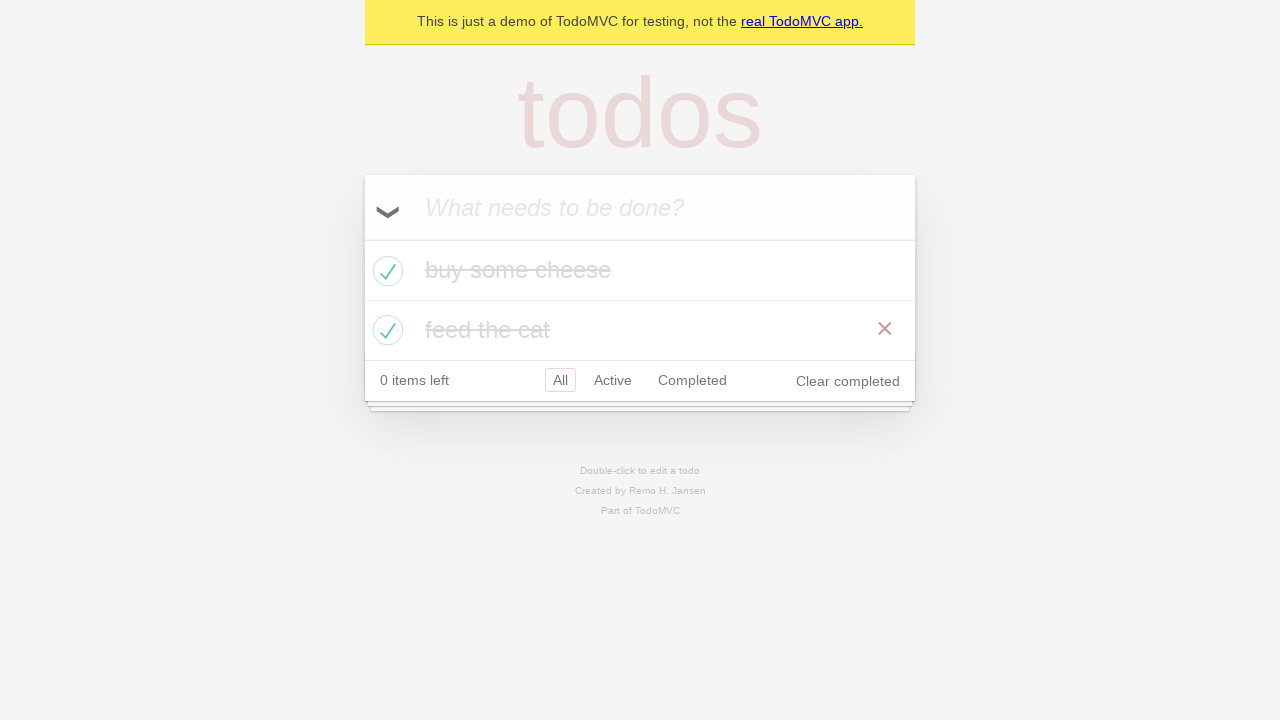